Tests navigation to an e-commerce demo site, clicks on the shop link, and verifies that product cards are displayed on the page.

Starting URL: https://qaclickacademy.github.io/protocommerce/

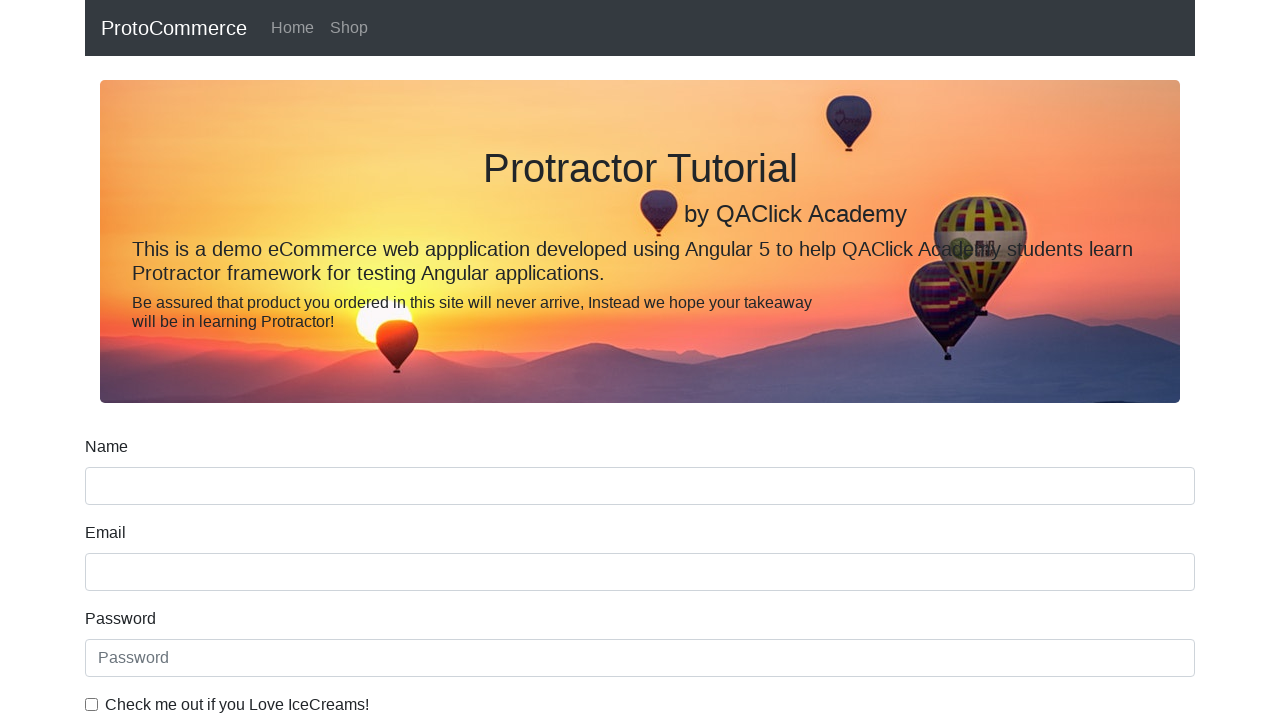

Navigated to e-commerce demo site
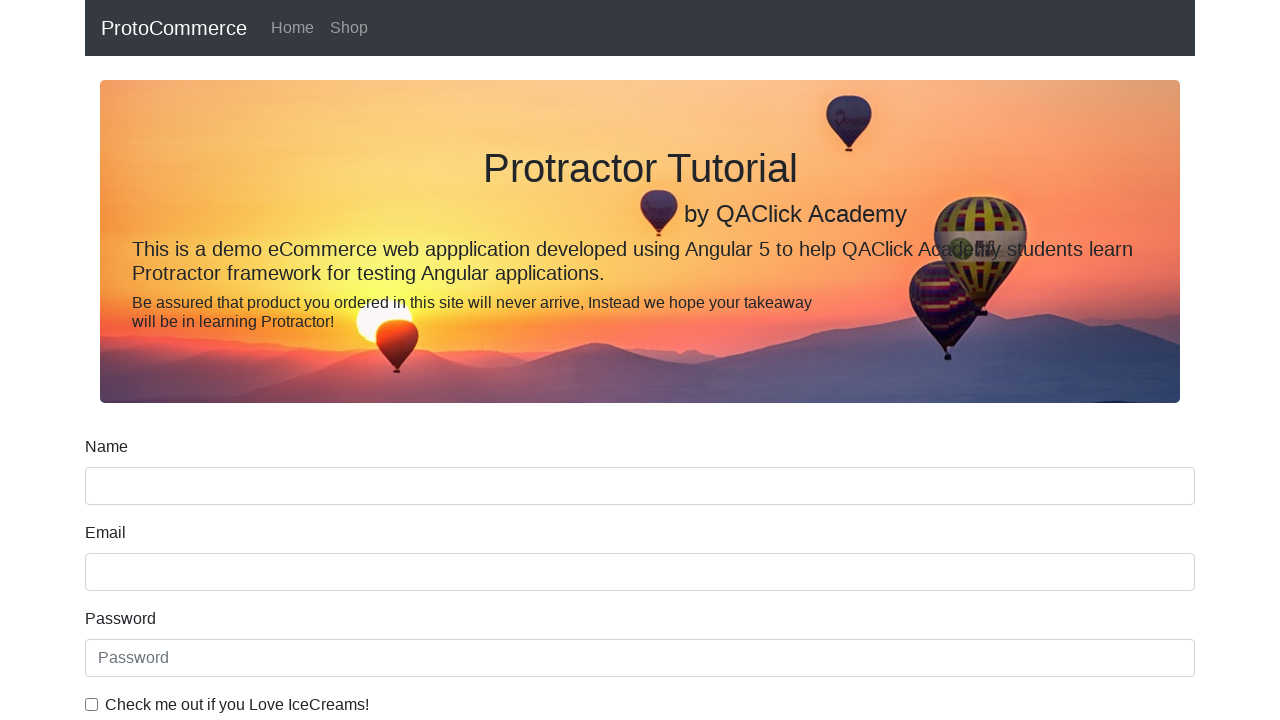

Clicked on shop link at (349, 28) on a[href*='shop']
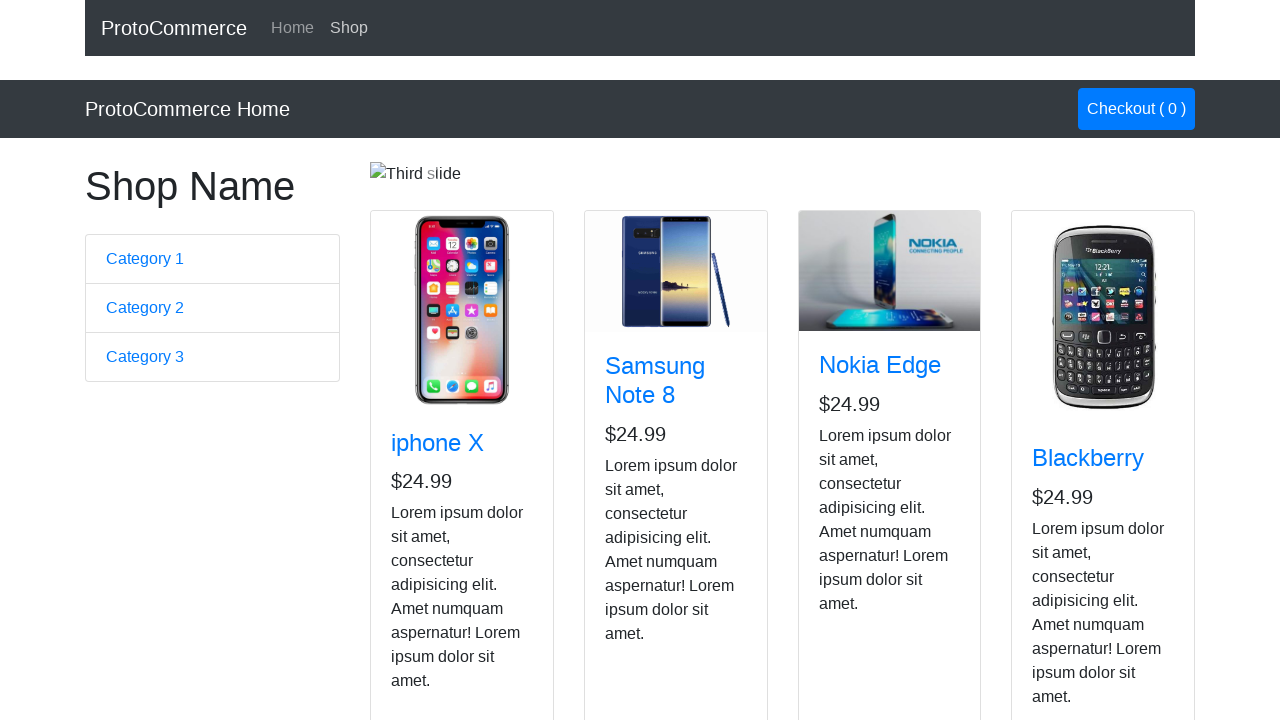

Product cards loaded on shop page
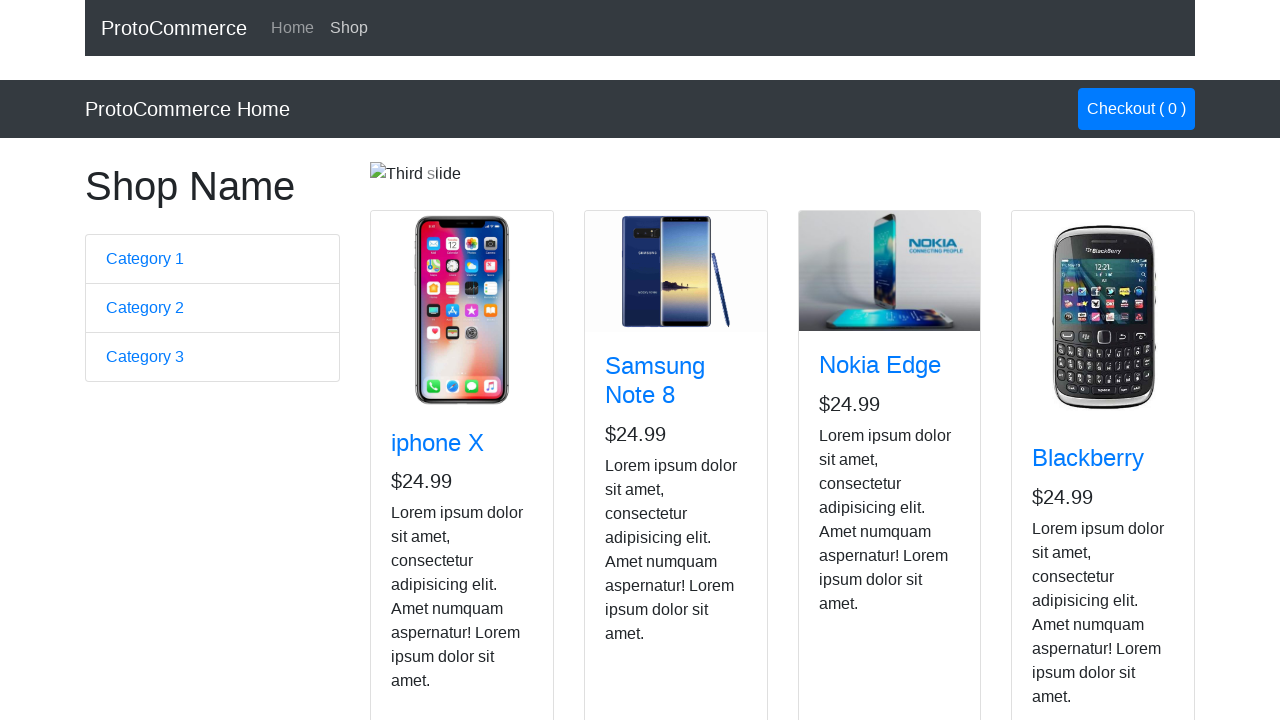

Located product card elements
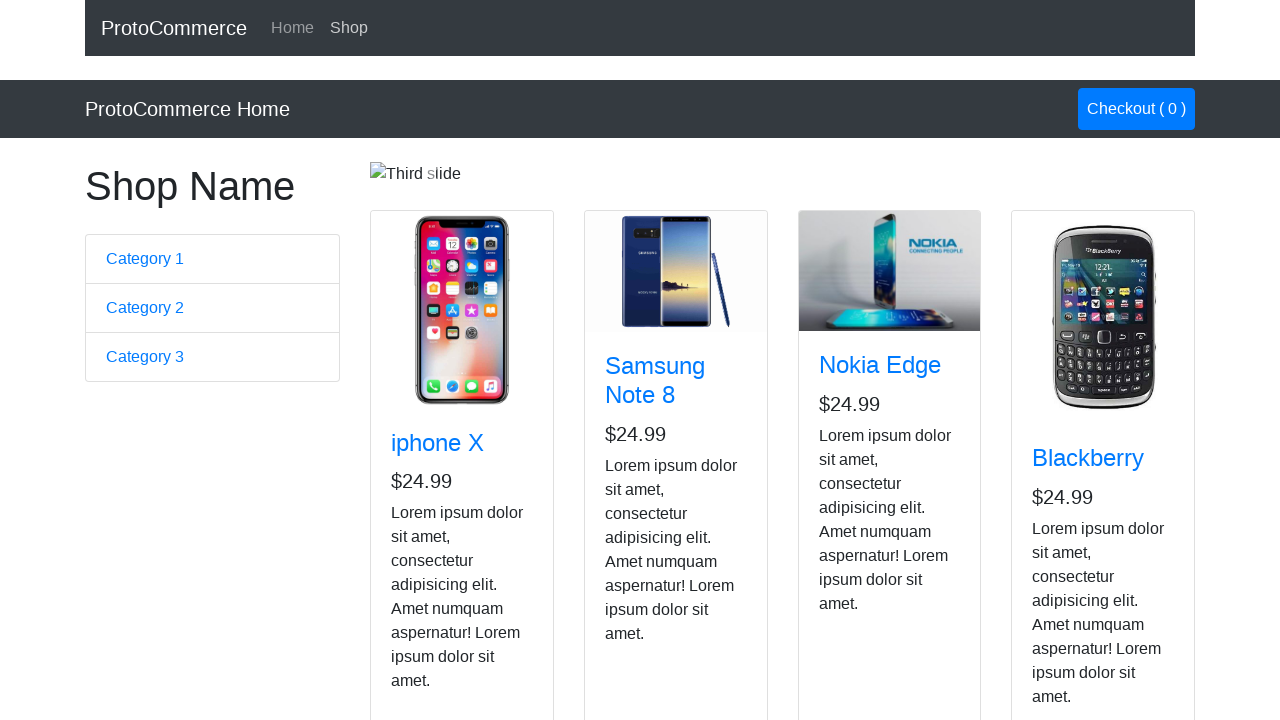

Verified that at least one product card is displayed
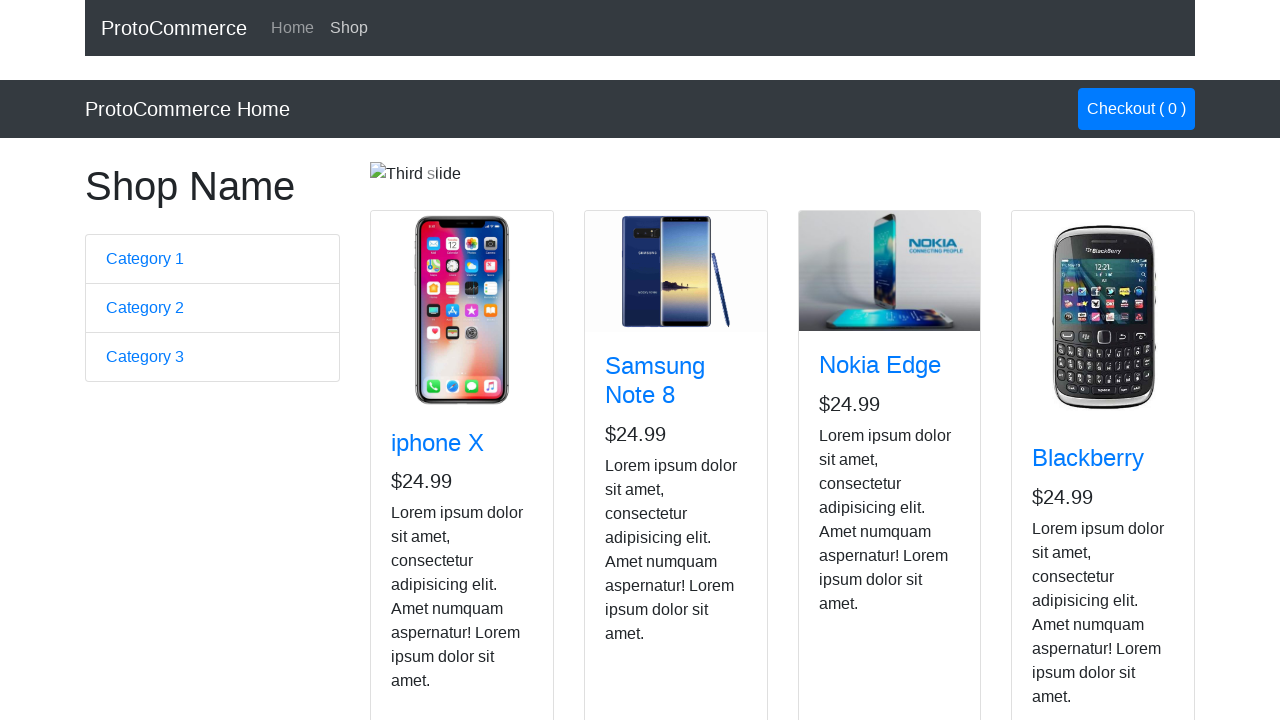

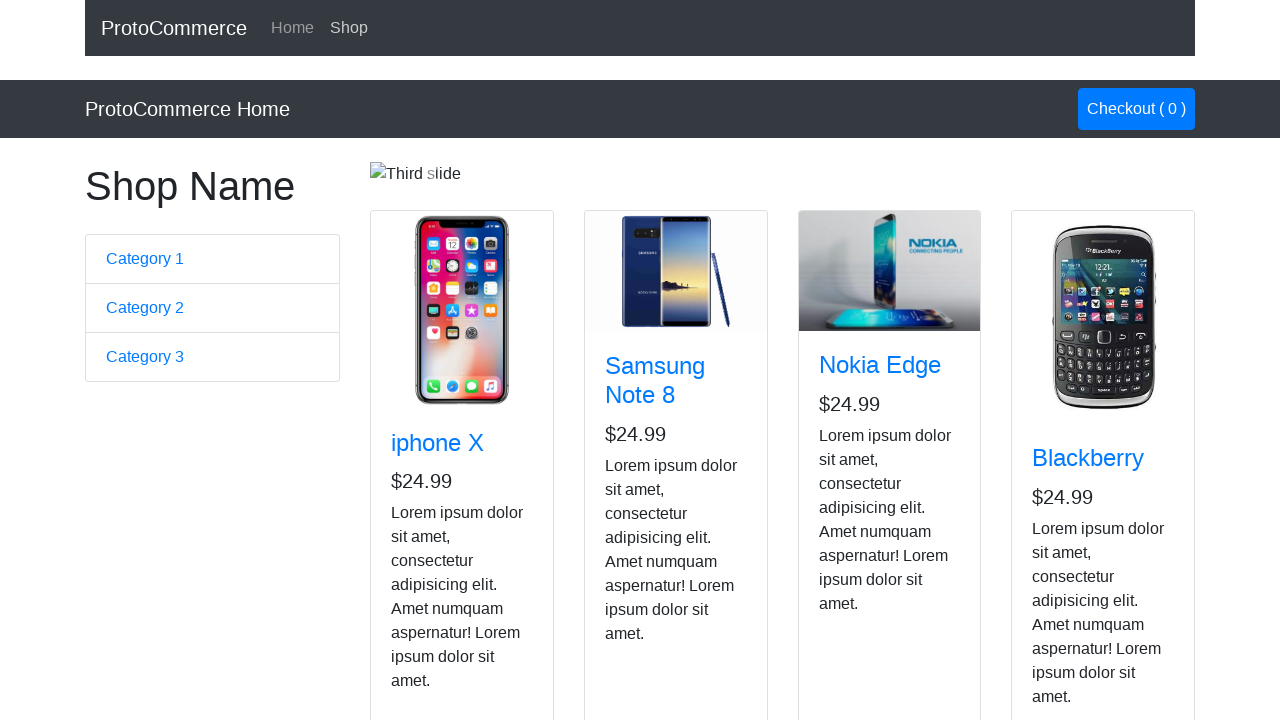